Automates solving a math problem by reading a value from the page, calculating the result, filling in the answer, selecting checkboxes, and submitting the form

Starting URL: http://suninjuly.github.io/math.html

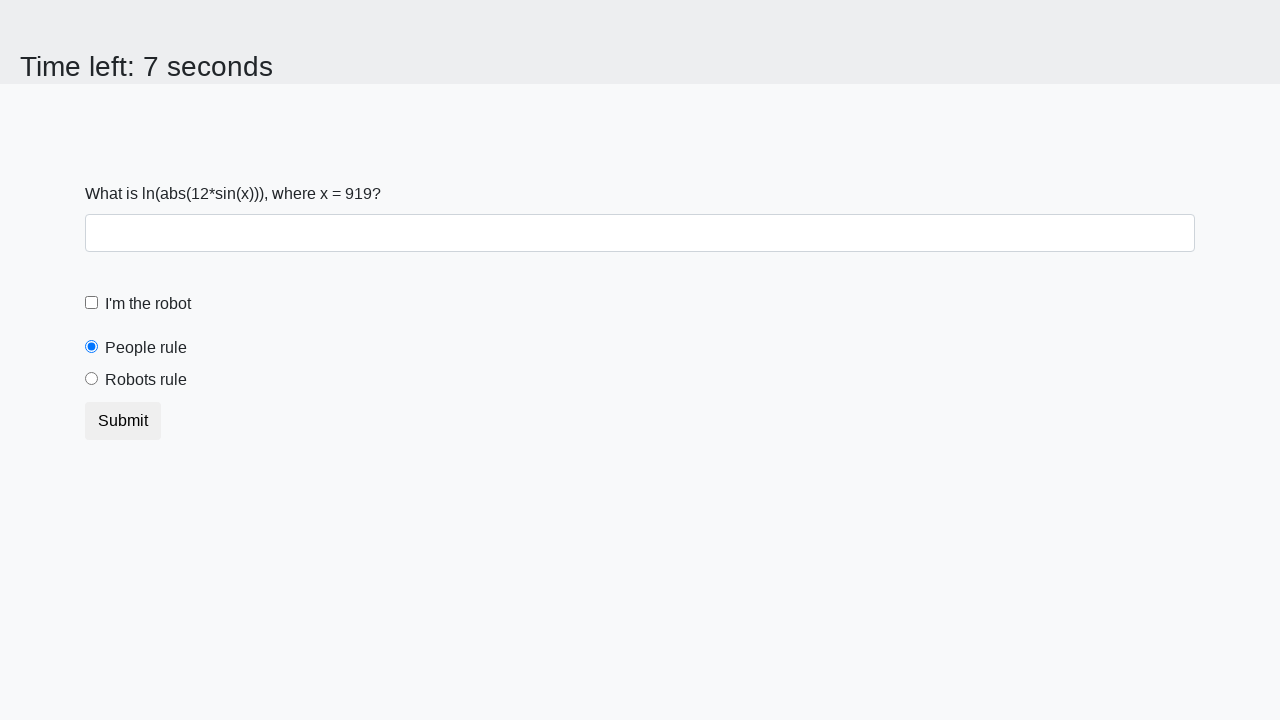

Located the input value element
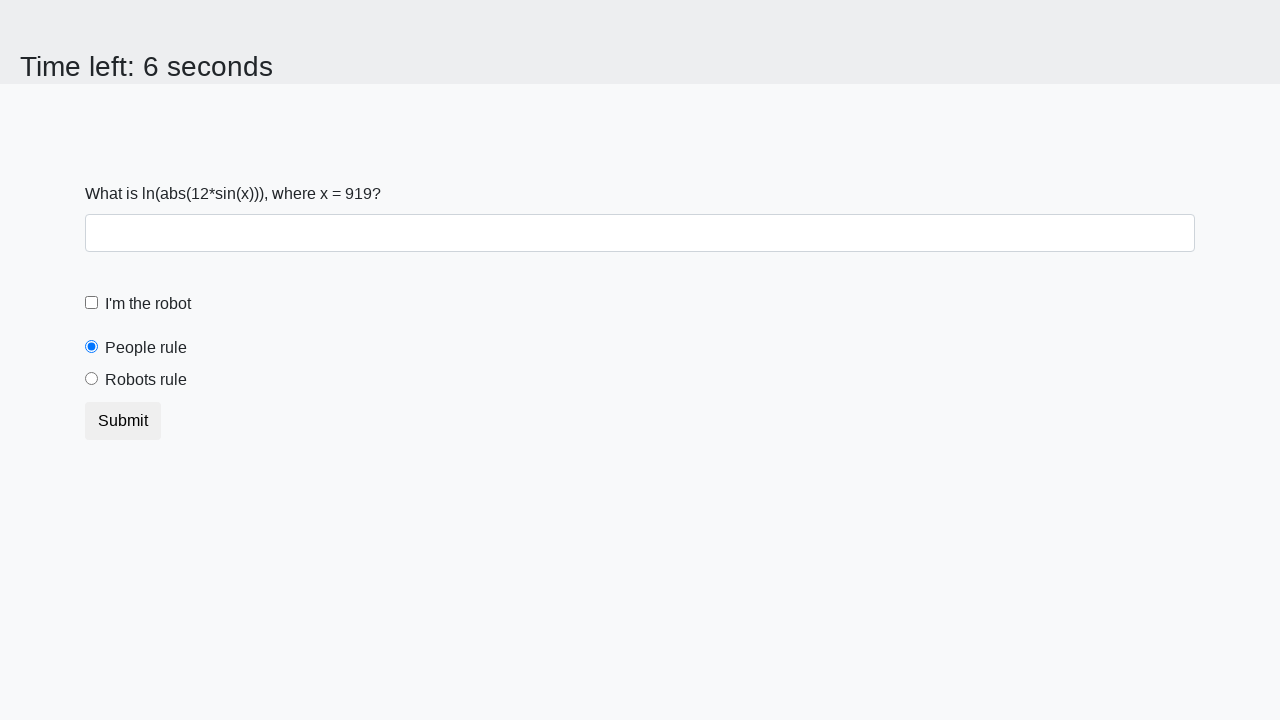

Retrieved input value from page: 919
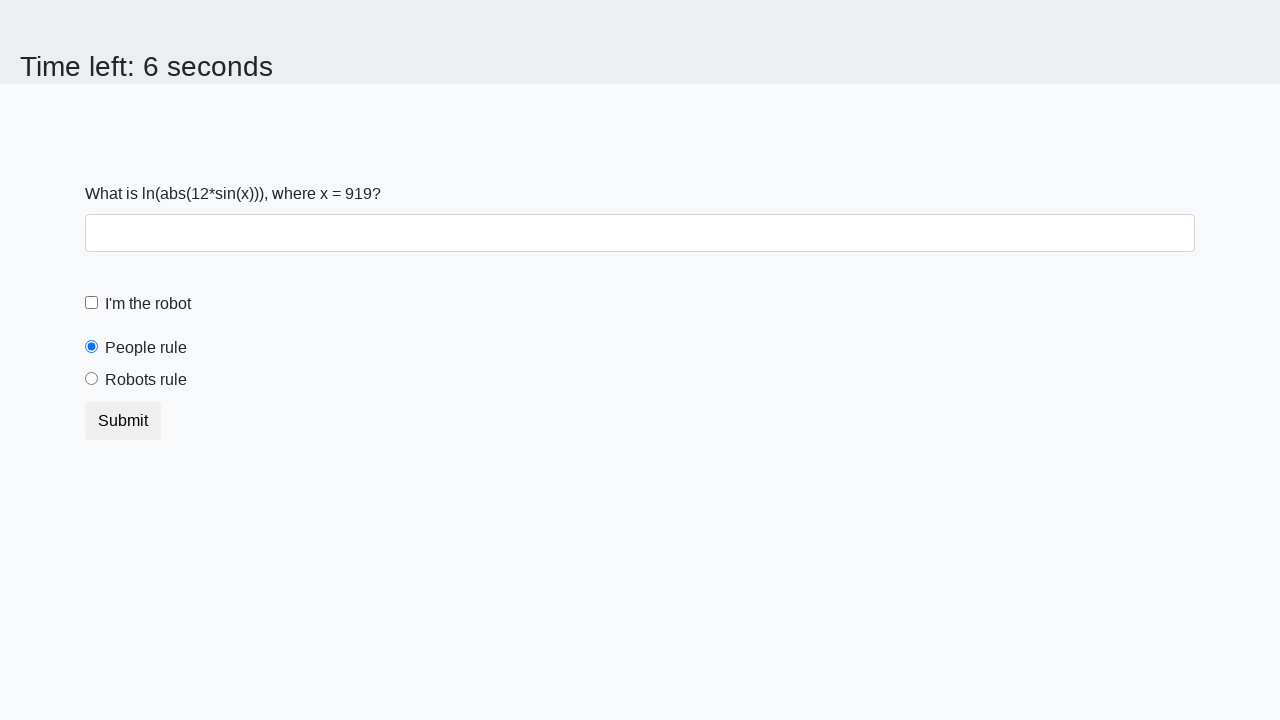

Calculated result using math formula: 2.4813619510985157
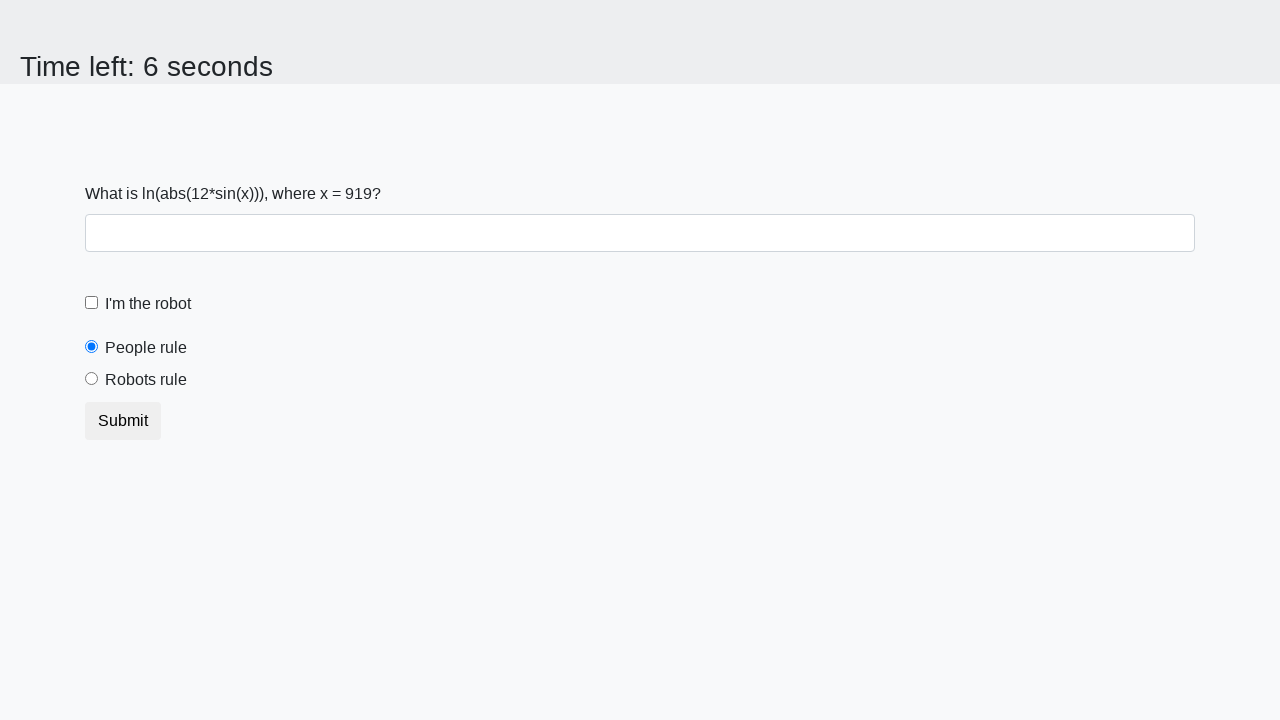

Filled answer field with calculated value: 2.4813619510985157 on #answer
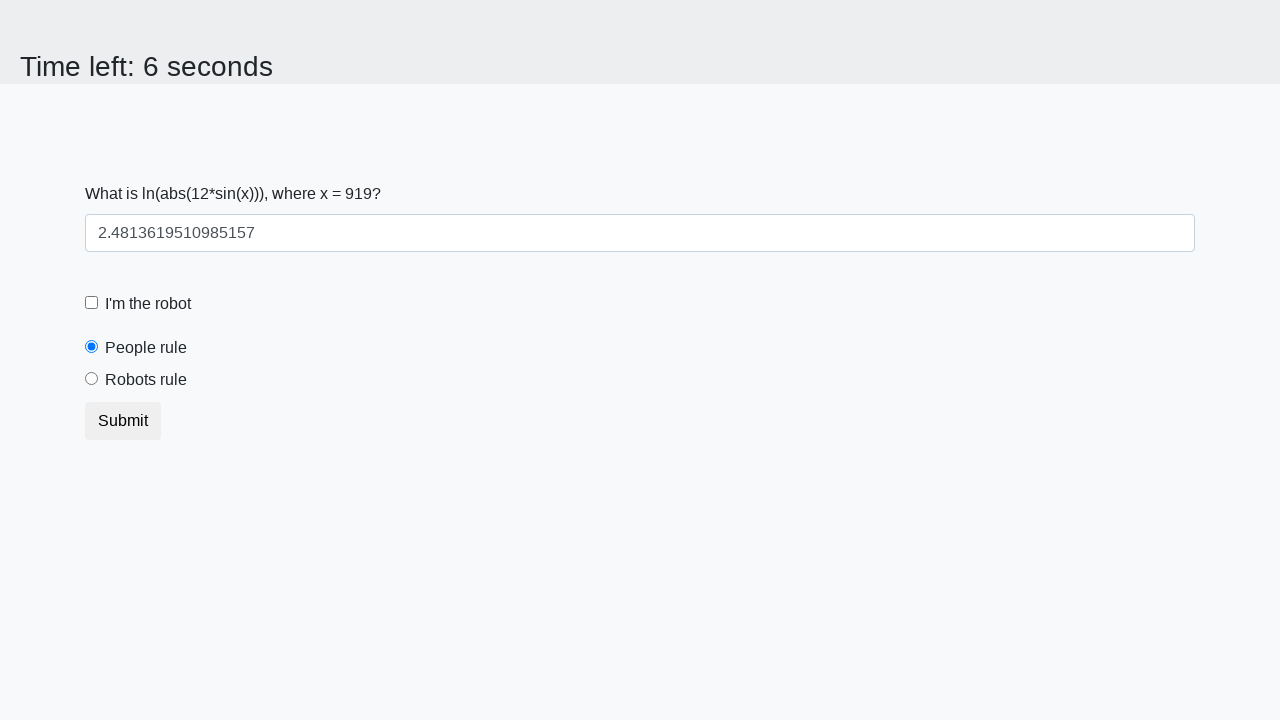

Clicked the robot checkbox at (148, 304) on [for='robotCheckbox']
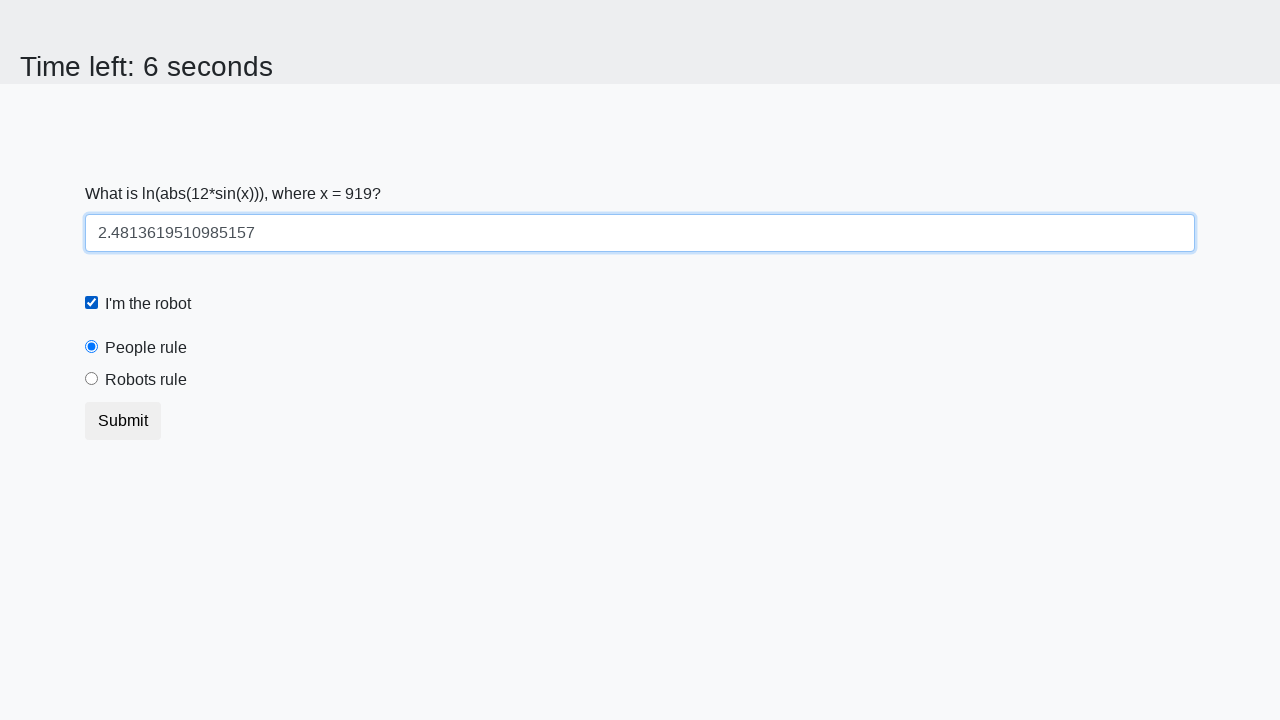

Clicked the robots rule radio button at (146, 380) on [for='robotsRule']
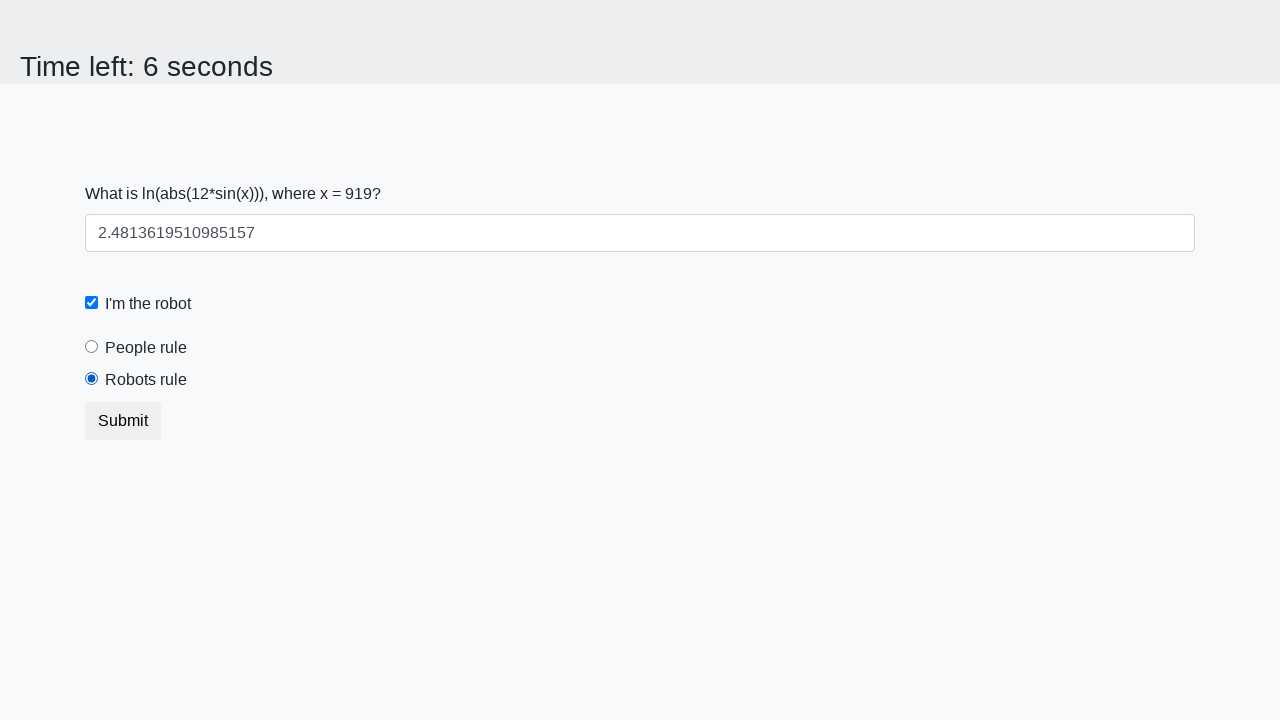

Clicked submit button to submit the form at (123, 421) on button.btn
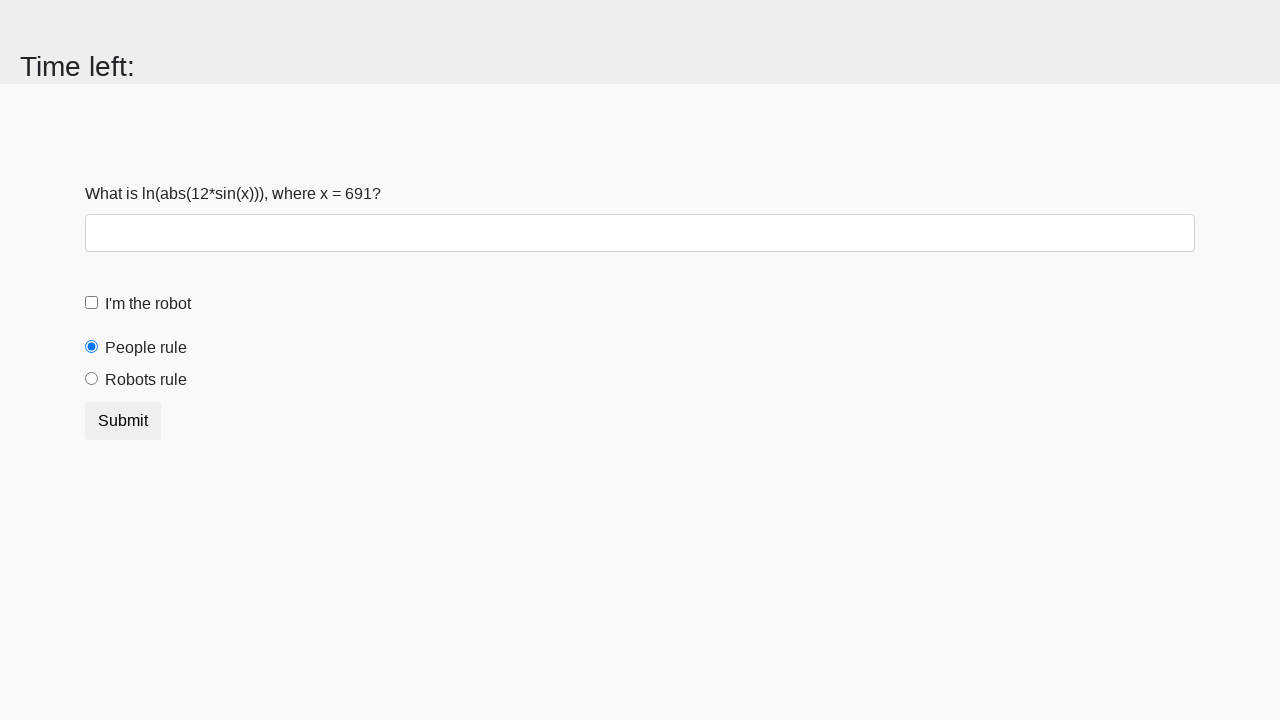

Waited 1 second for result to appear
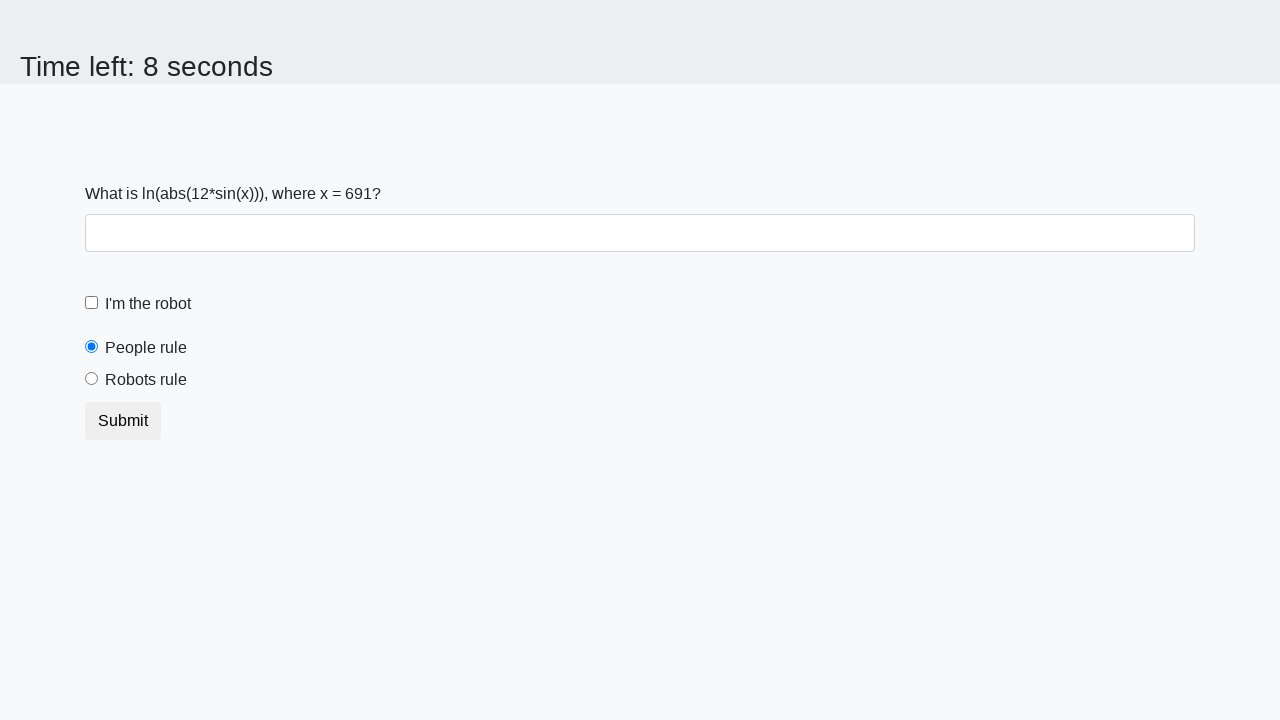

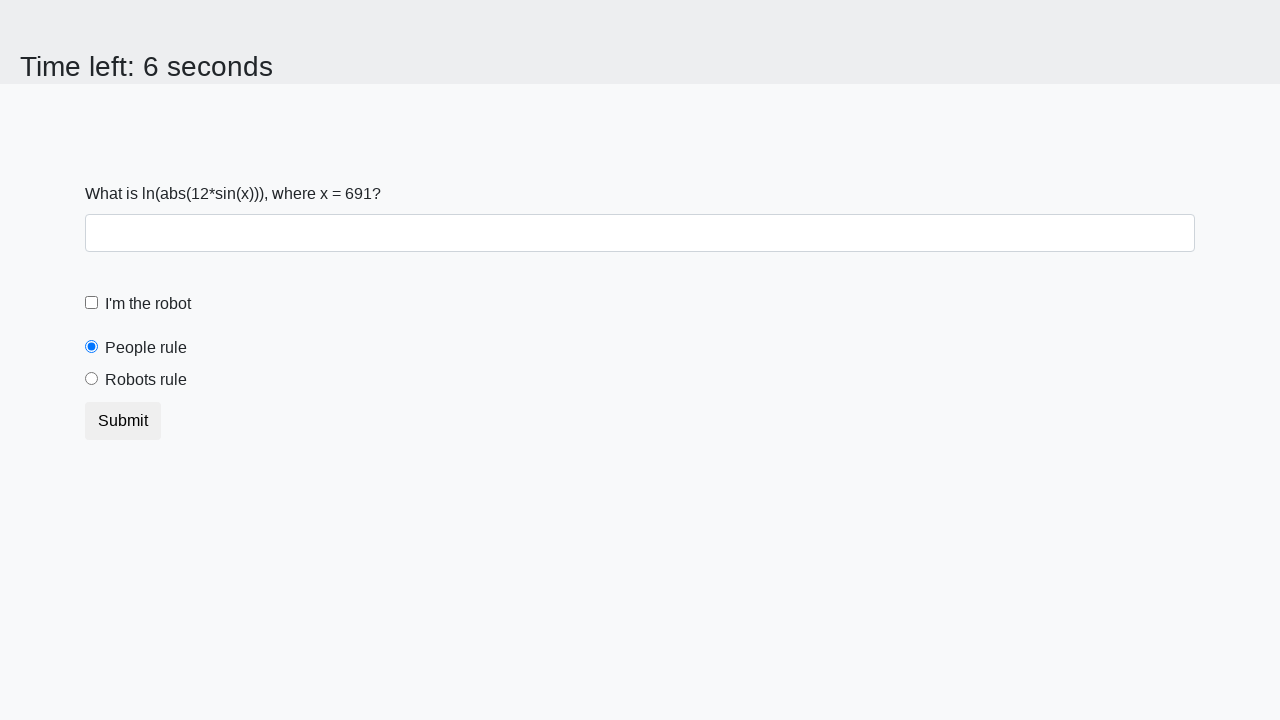